Tests the DemoQA text box form by filling in user name, email, current address, and permanent address fields, then submitting the form.

Starting URL: https://demoqa.com/text-box

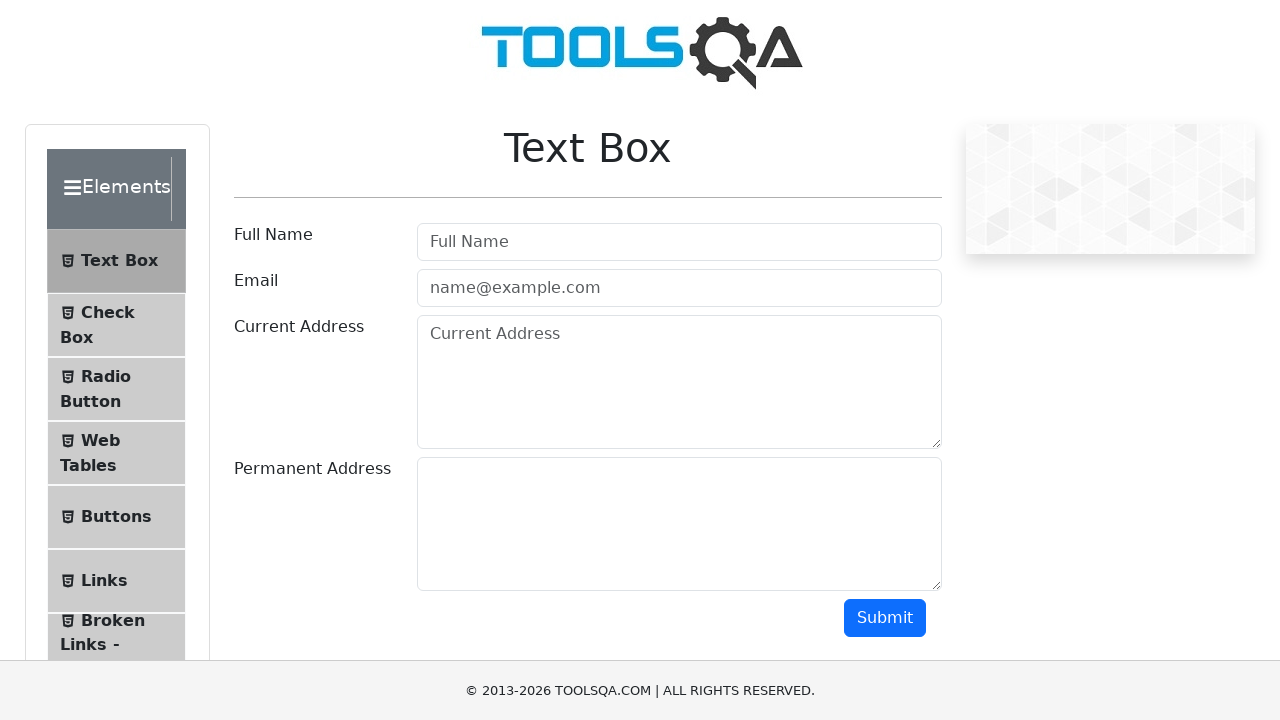

Filled user name field with 'Aman' on #userName
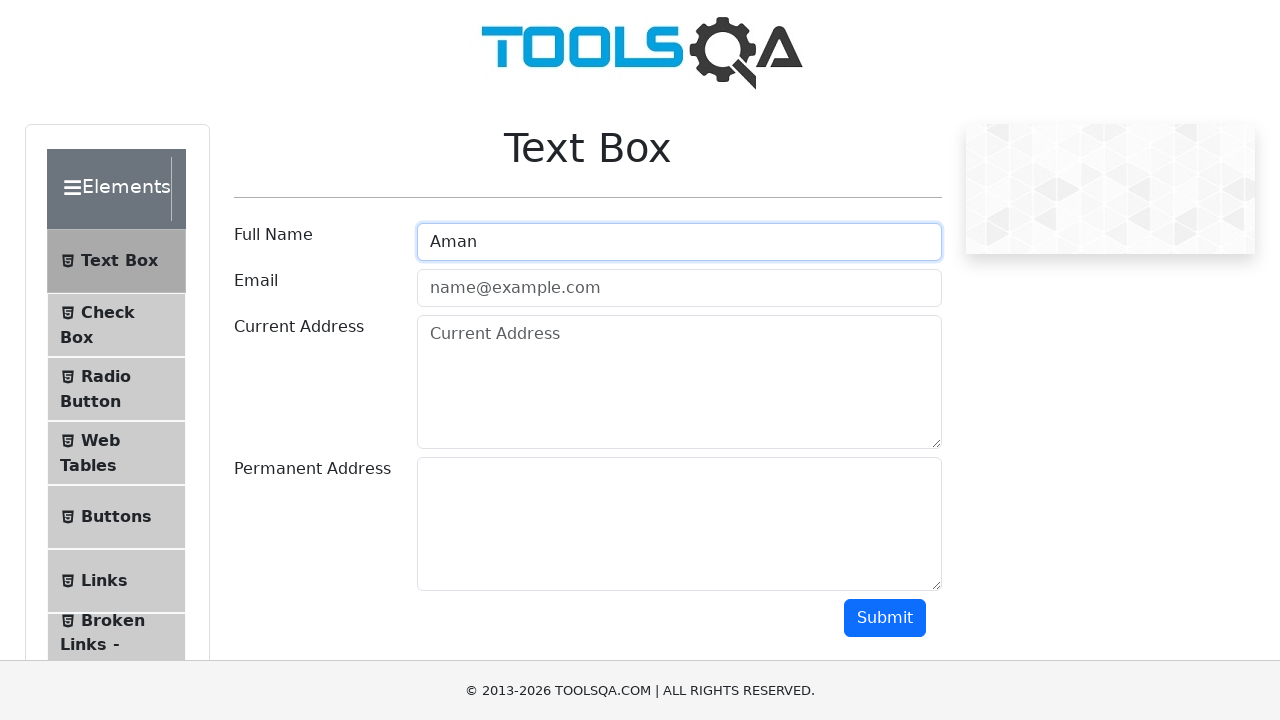

Filled user email field with 'Aman@gmail.com' on #userEmail
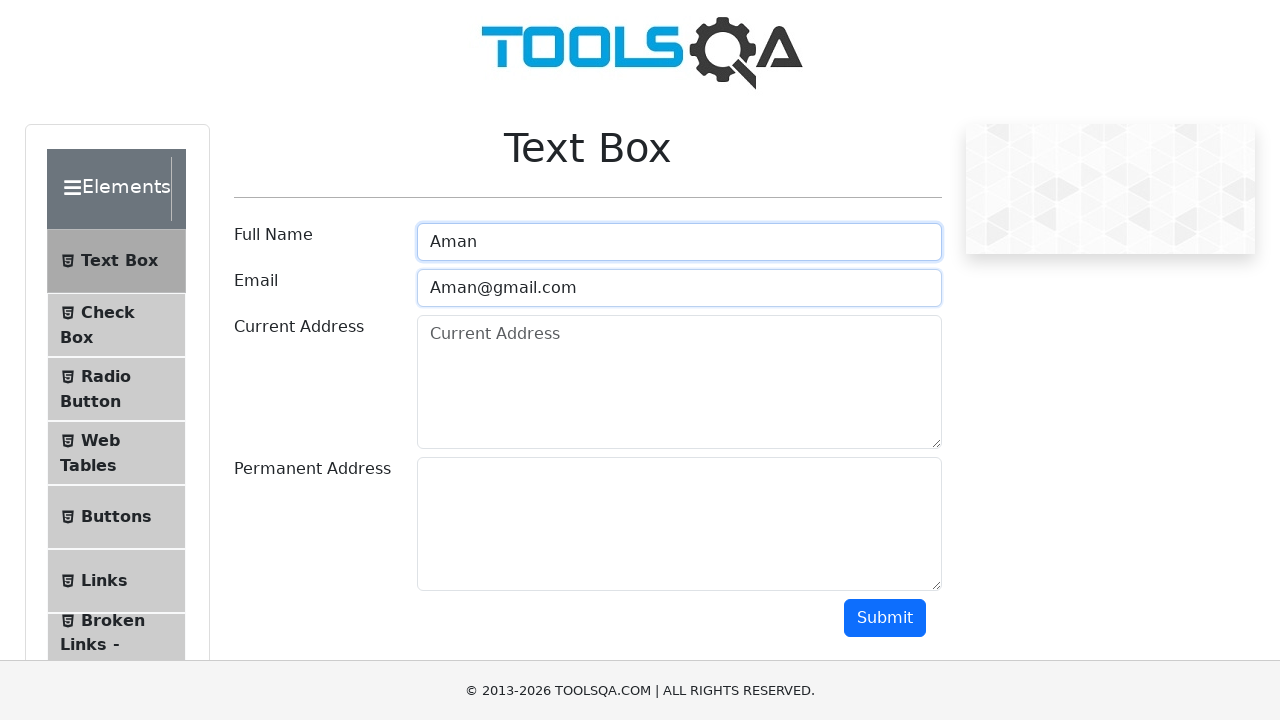

Filled current address field with 'Delhi' on #currentAddress
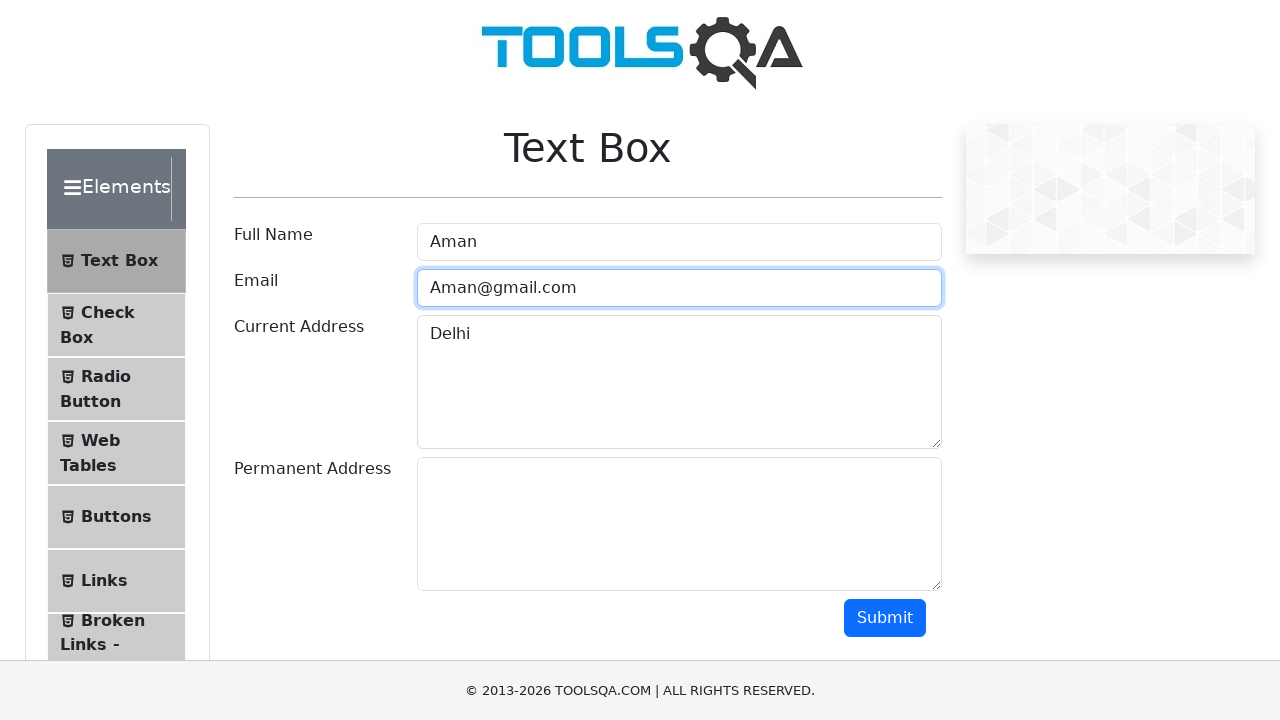

Filled permanent address field with 'Chandigarh' on #permanentAddress
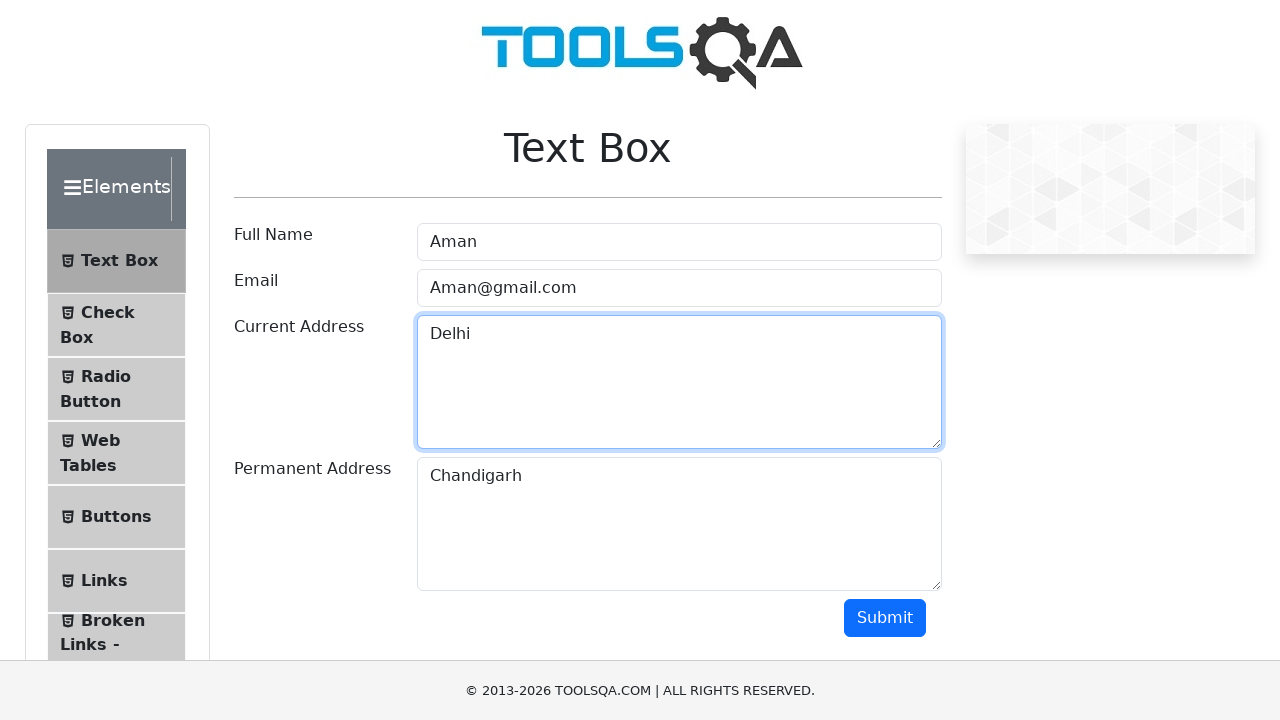

Clicked submit button to submit the form at (885, 618) on #submit
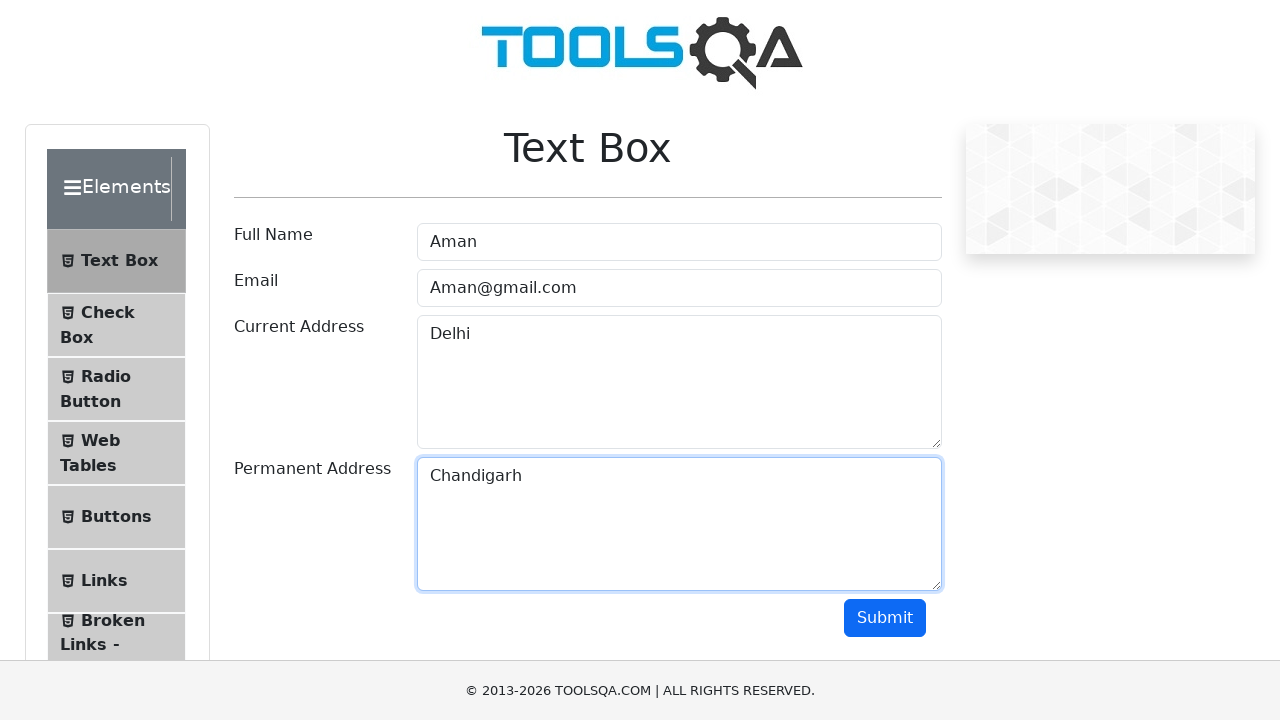

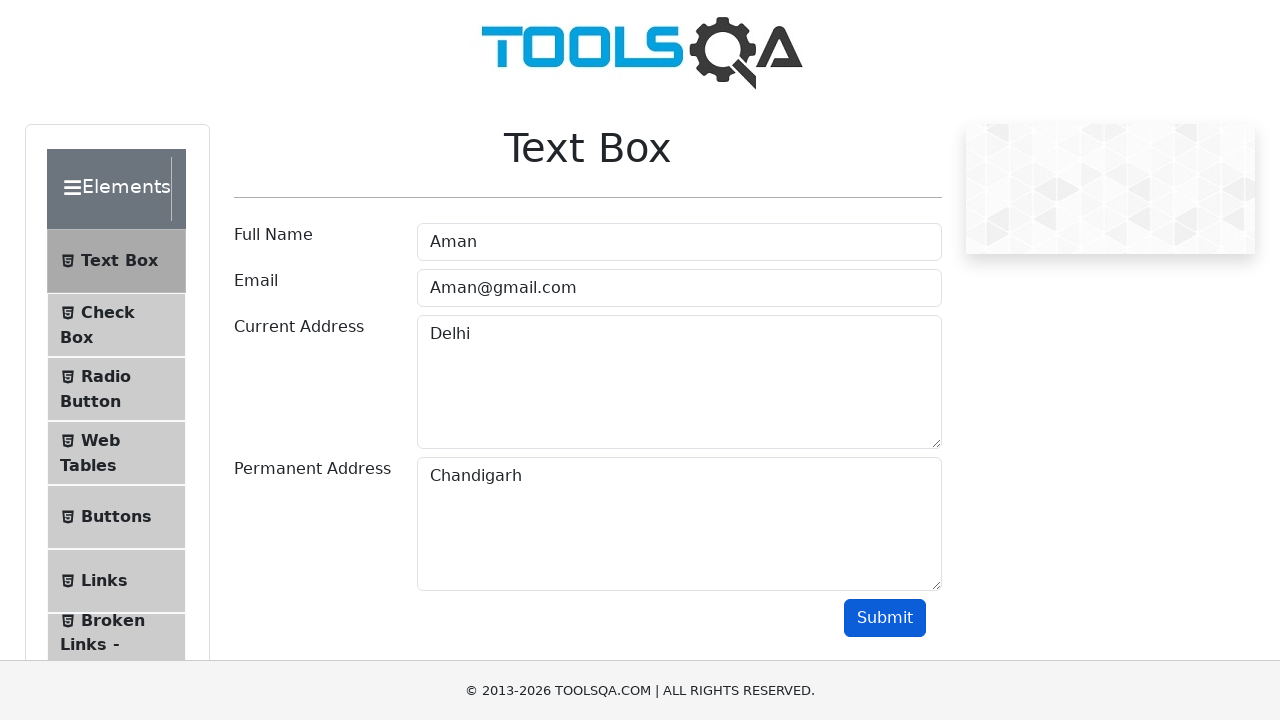